Tests that the shop page contains exactly 3 sliders on the home page after navigating from Shop menu

Starting URL: http://practice.automationtesting.in/

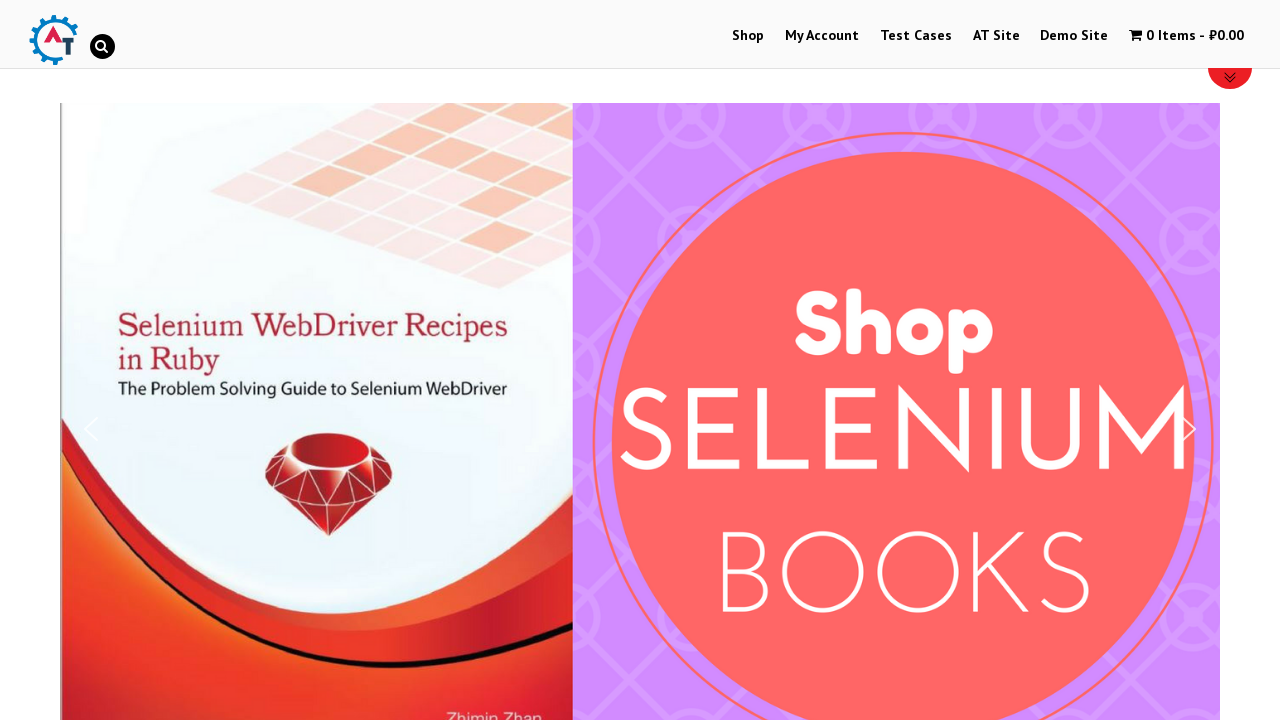

Clicked Shop menu link at (748, 36) on a:text('Shop')
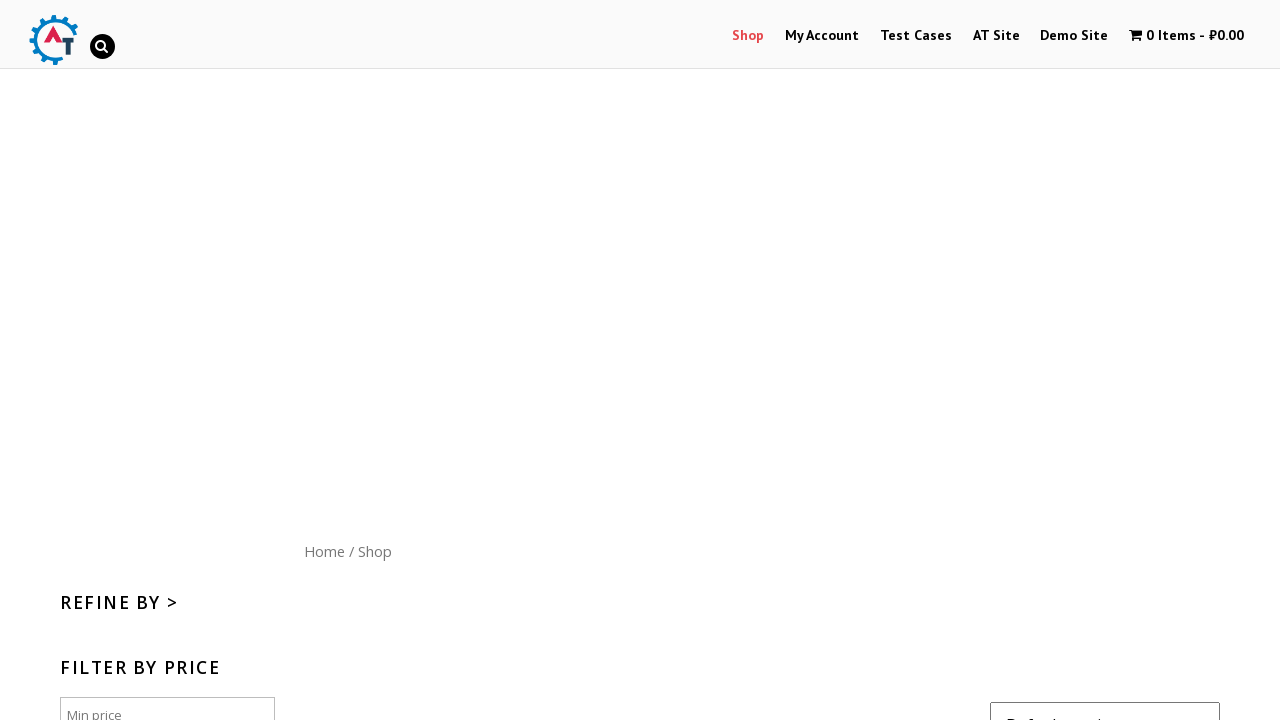

Clicked Home menu button at (324, 551) on a:text('Home')
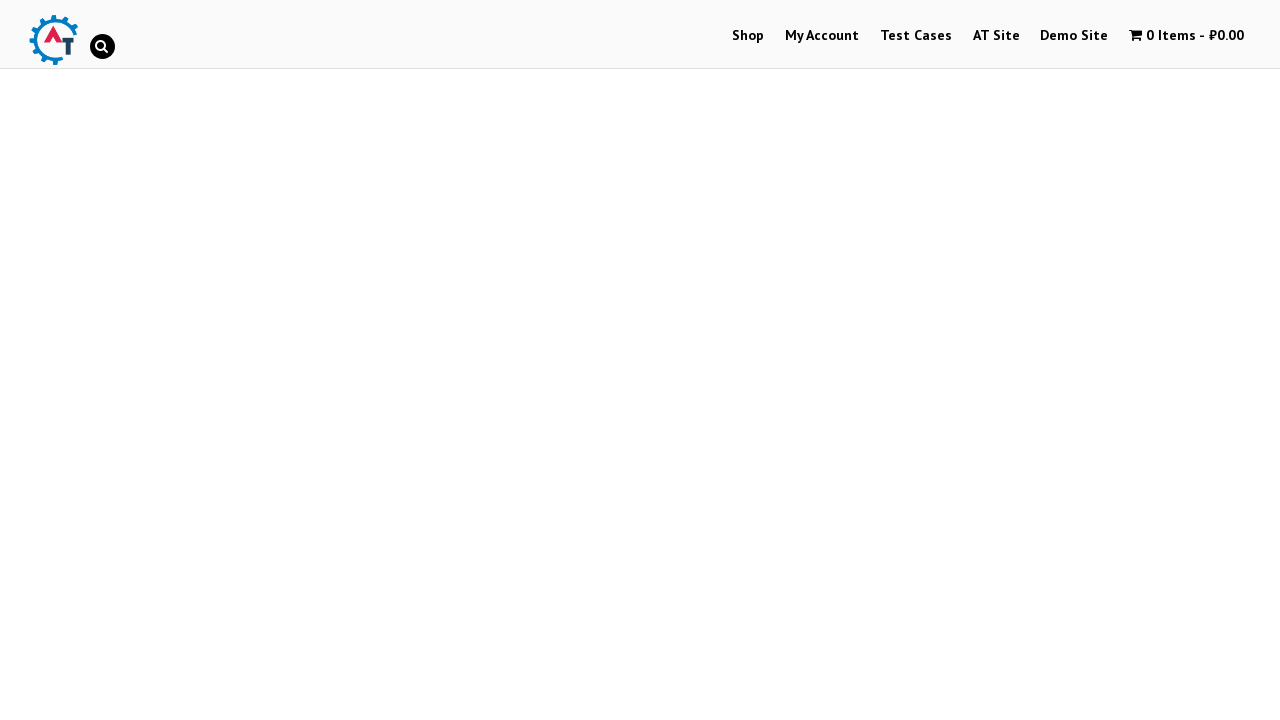

Located all sliders on the home page
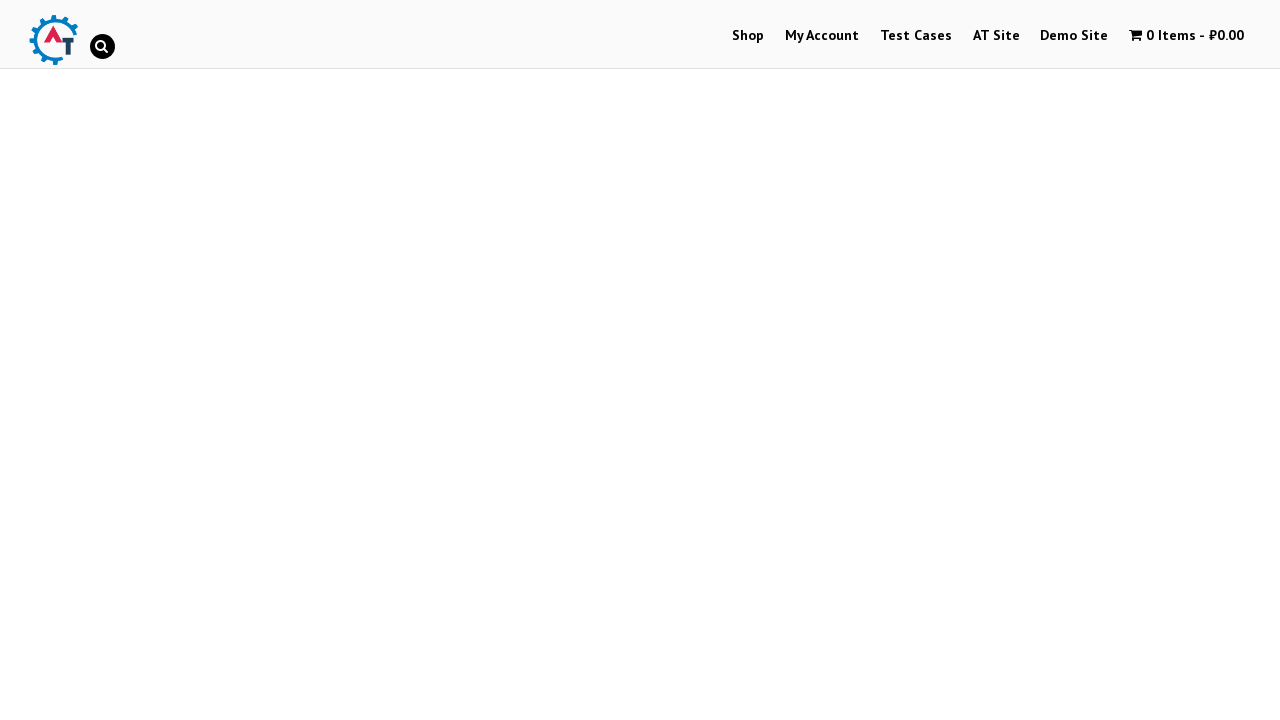

Verified exactly 3 sliders are present on the home page
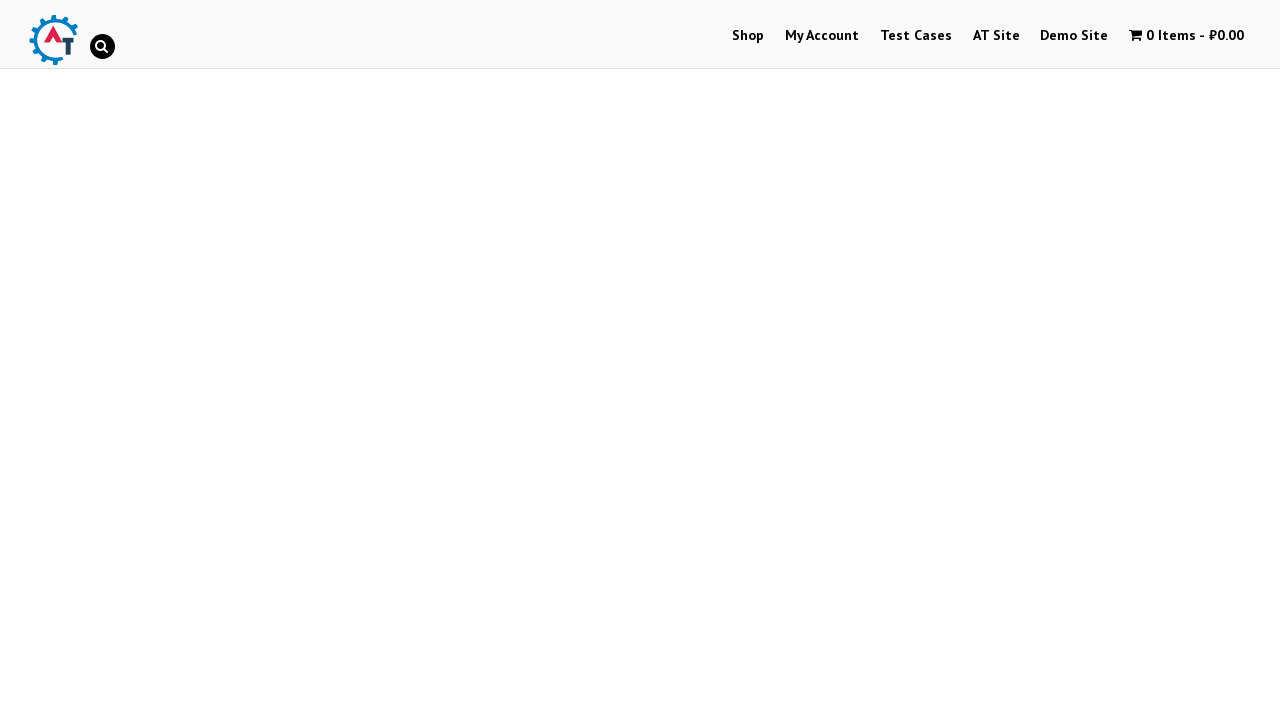

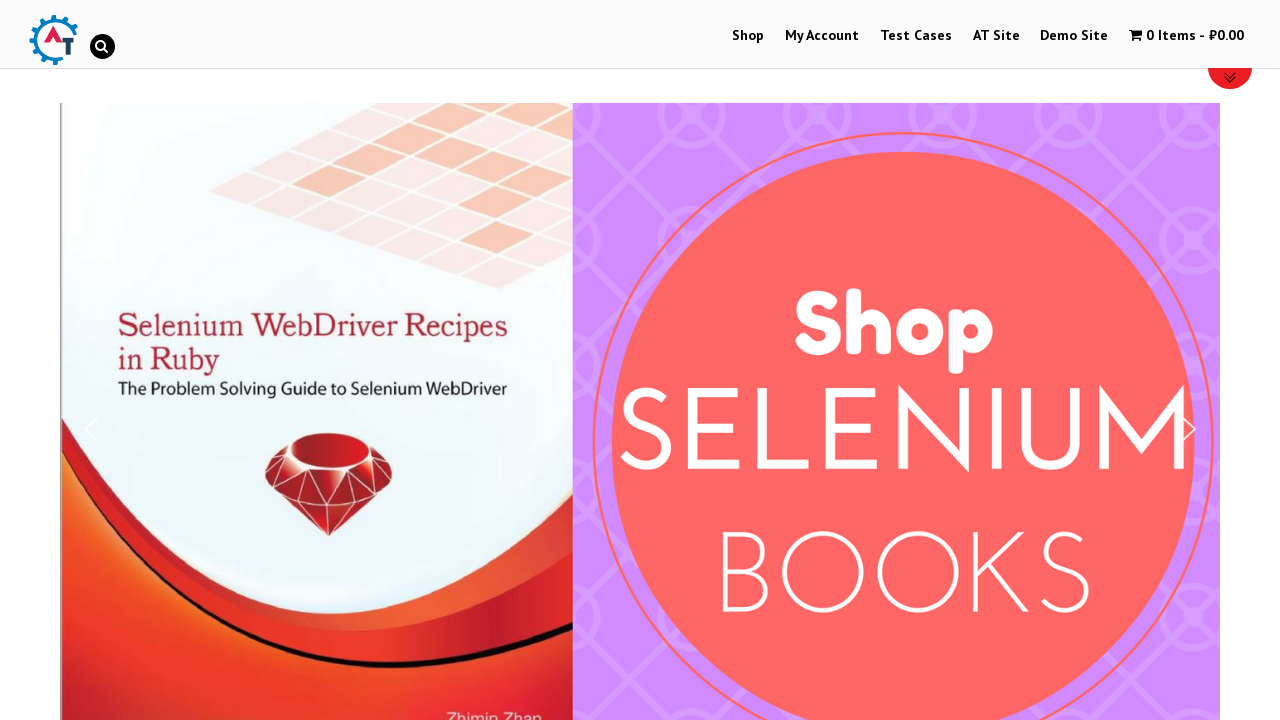